Tests character validation form by entering 5-character alphanumeric input "cfv45" and clicking validate button

Starting URL: https://testpages.eviltester.com/styled/apps/7charval/simple7charvalidation.html

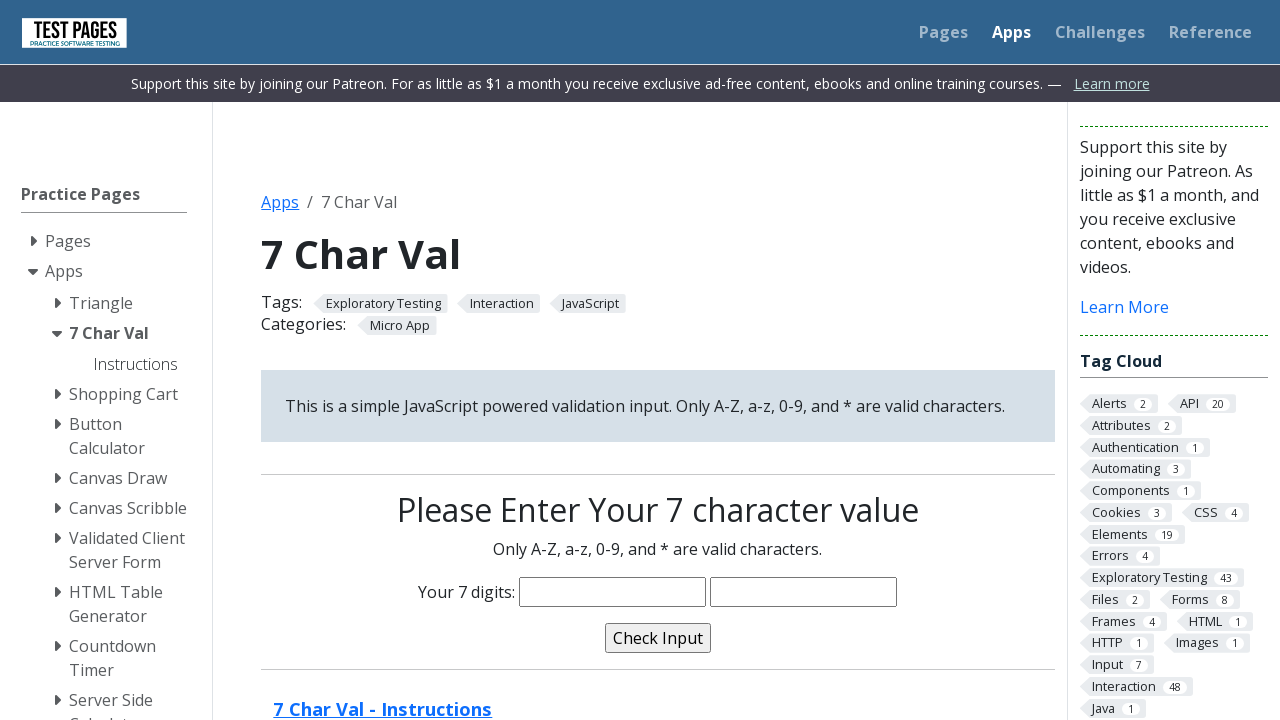

Filled characters field with 5-character alphanumeric input 'cfv45' on input[name='characters']
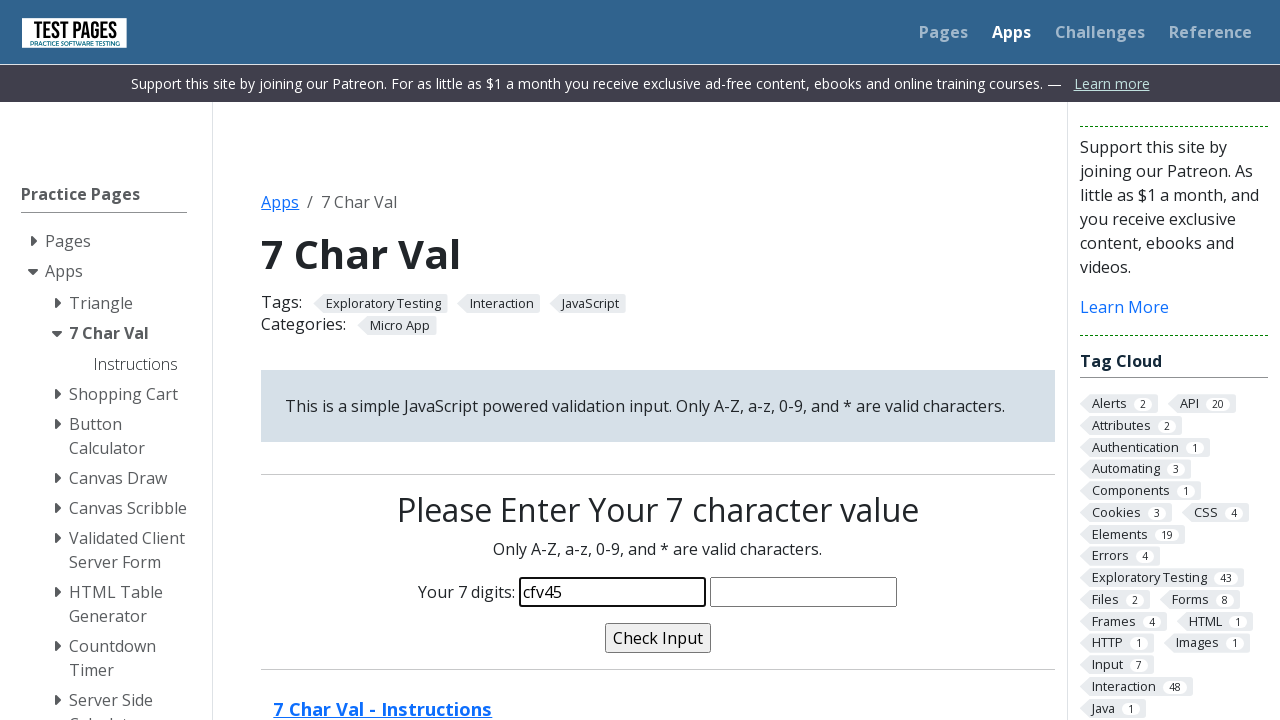

Clicked validate button to validate the input at (658, 638) on input[name='validate']
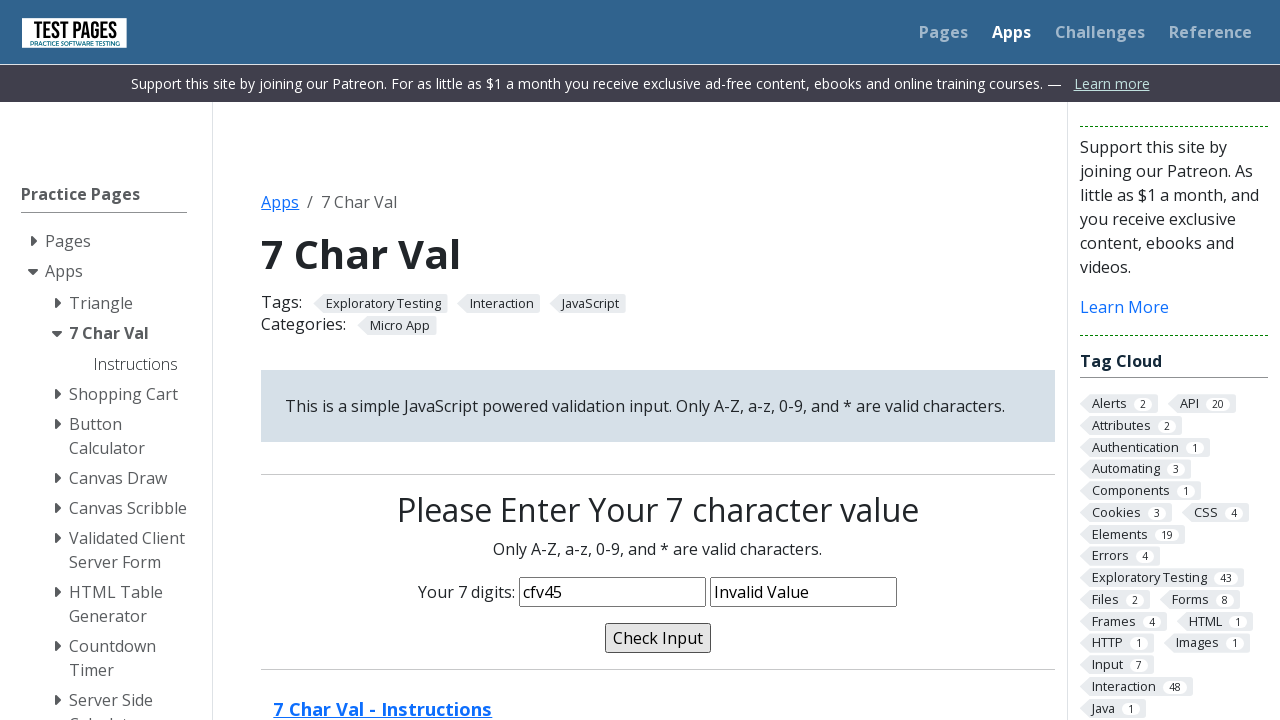

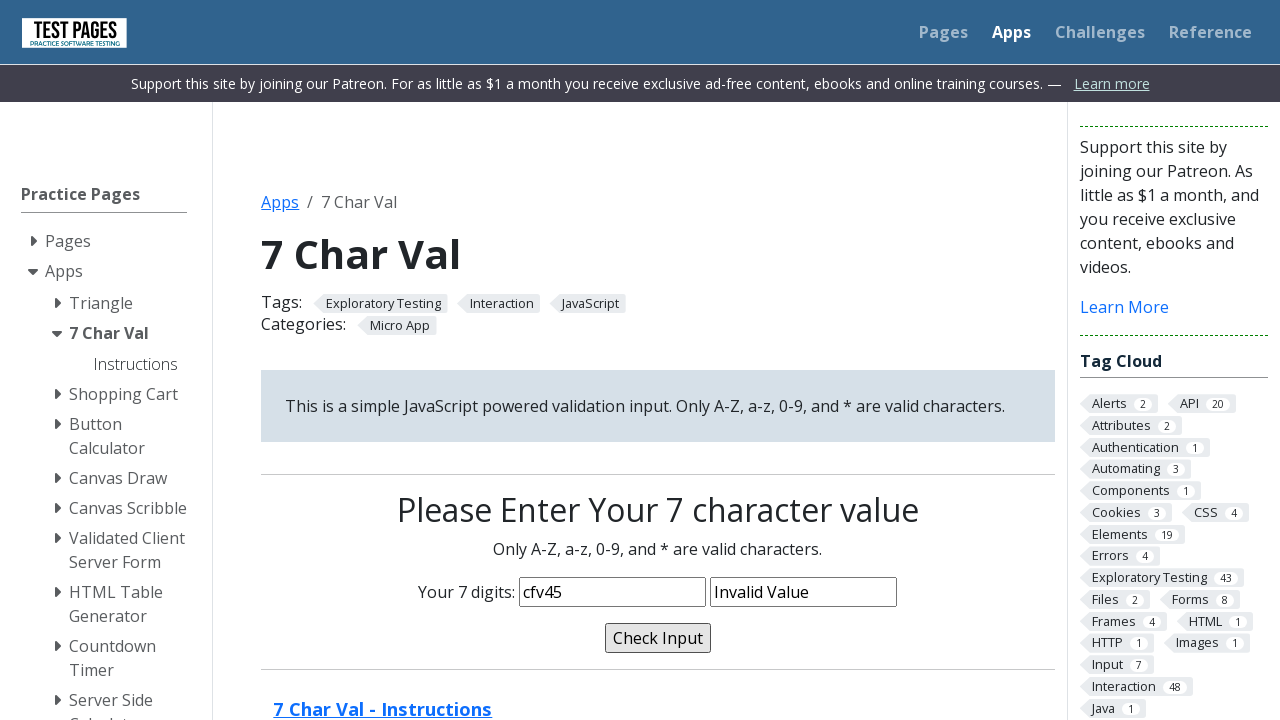